Tests jQuery UI droppable functionality by dragging an element and dropping it onto a target area within an iframe

Starting URL: http://jqueryui.com/droppable

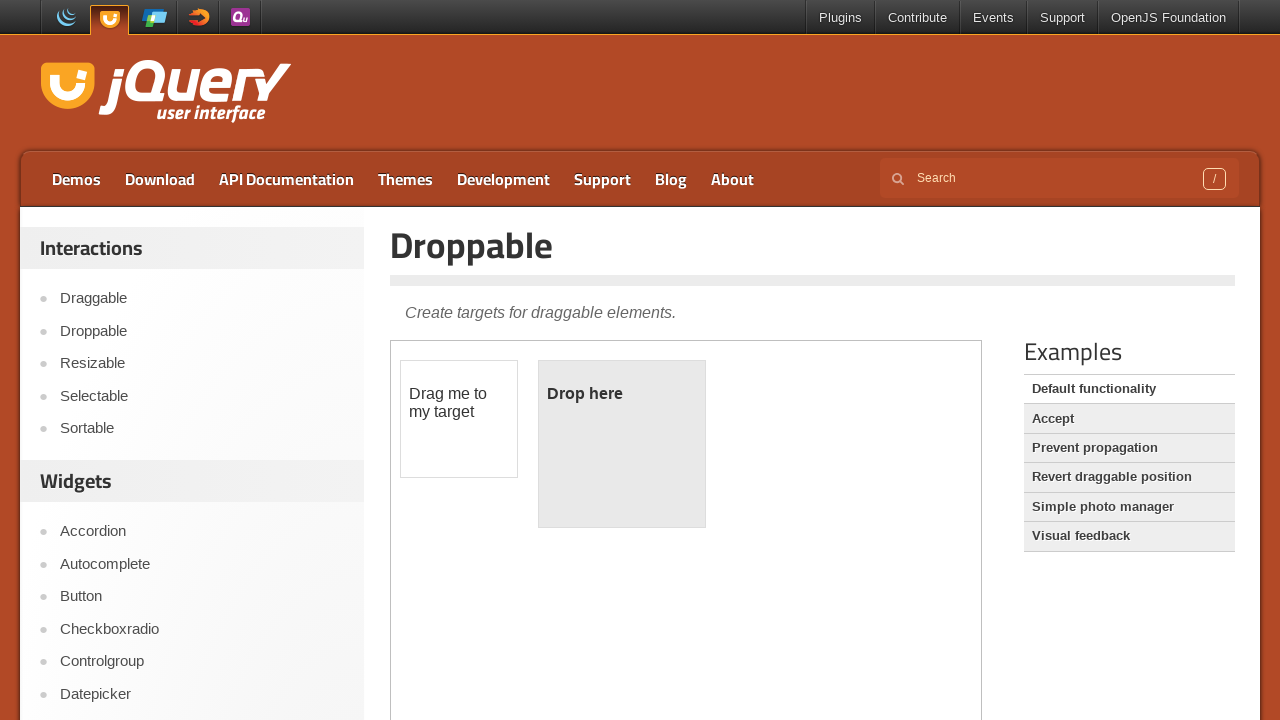

Located iframe containing jQuery UI droppable demo
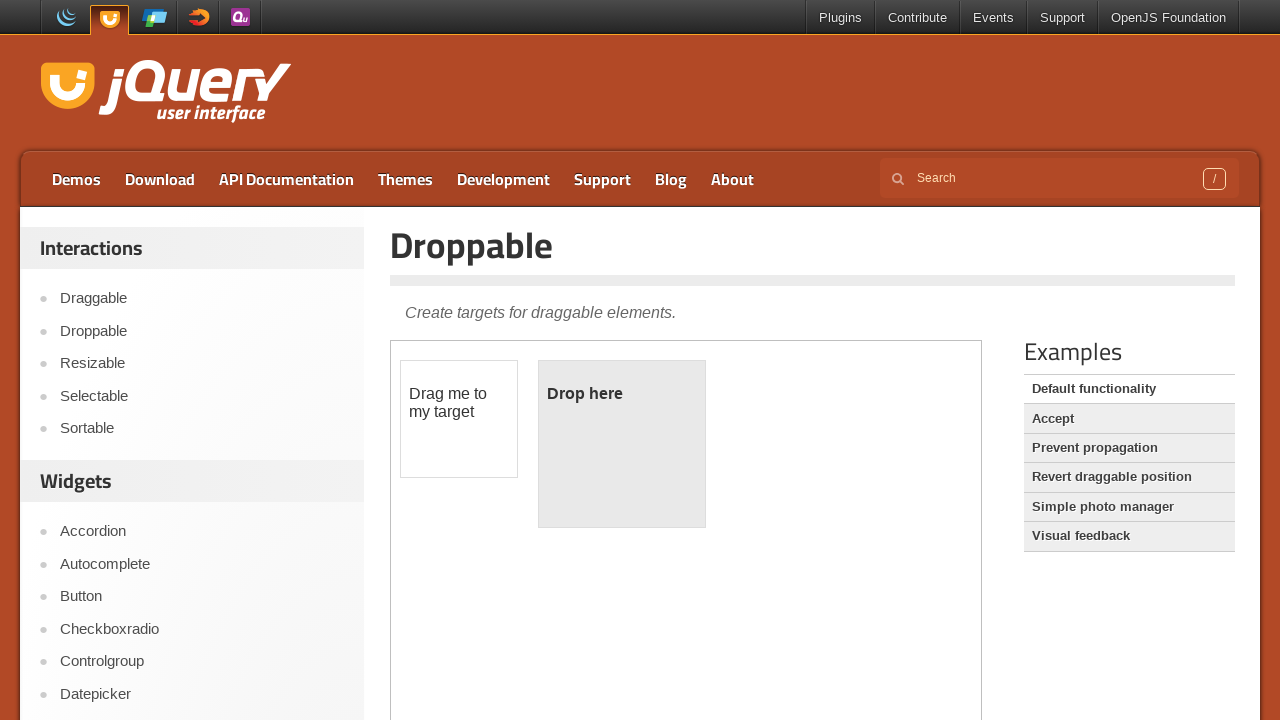

Located draggable element within iframe
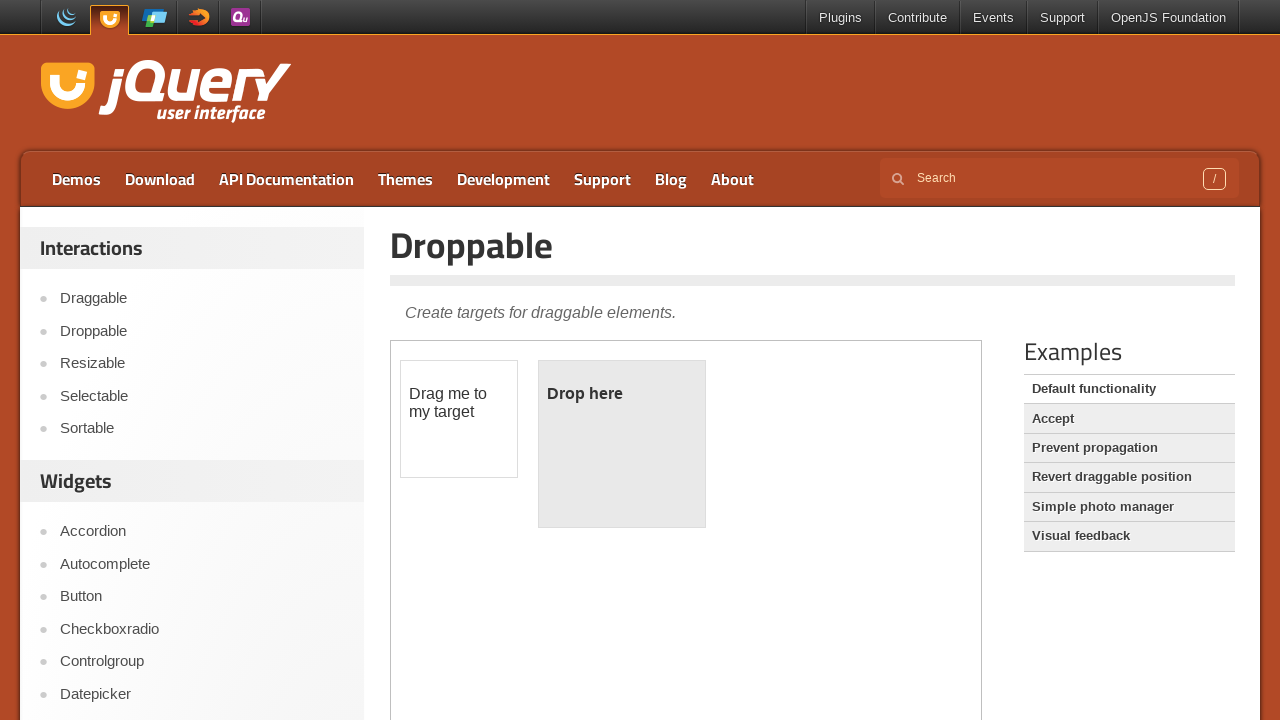

Located droppable target element within iframe
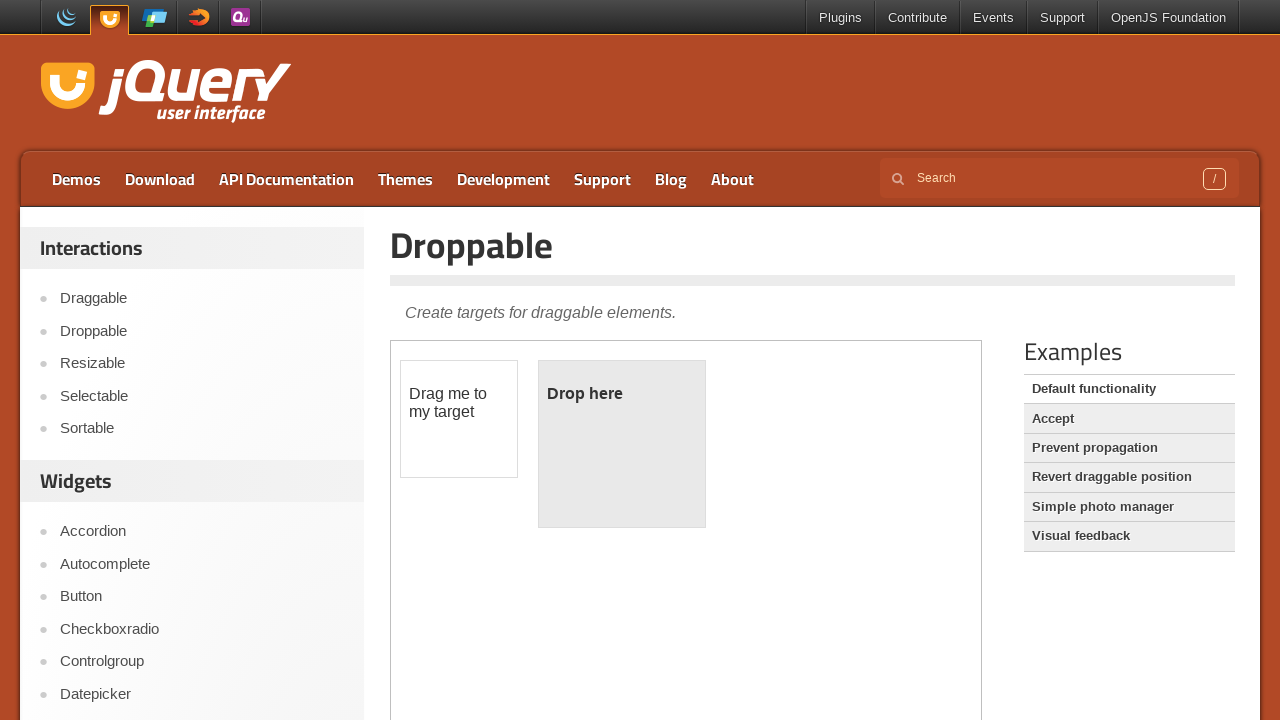

Dragged draggable element and dropped it onto droppable target at (622, 444)
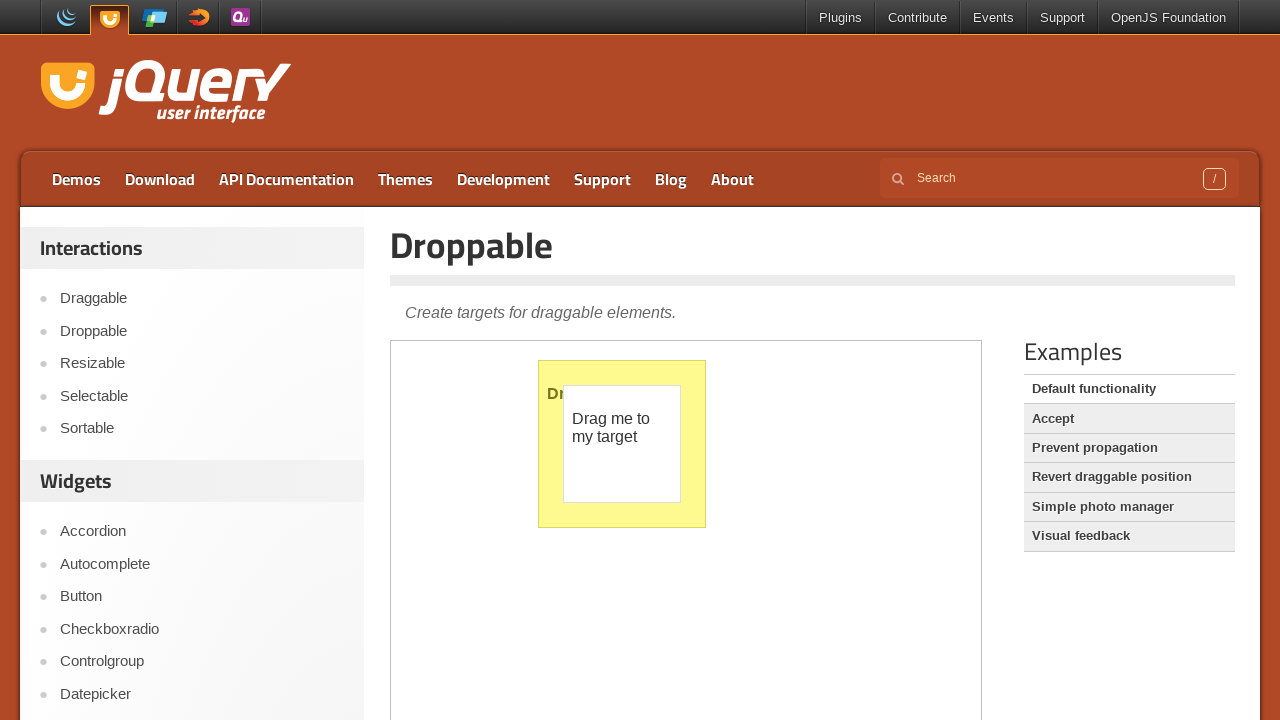

Verified drop was successful - droppable element text changed to 'Dropped!'
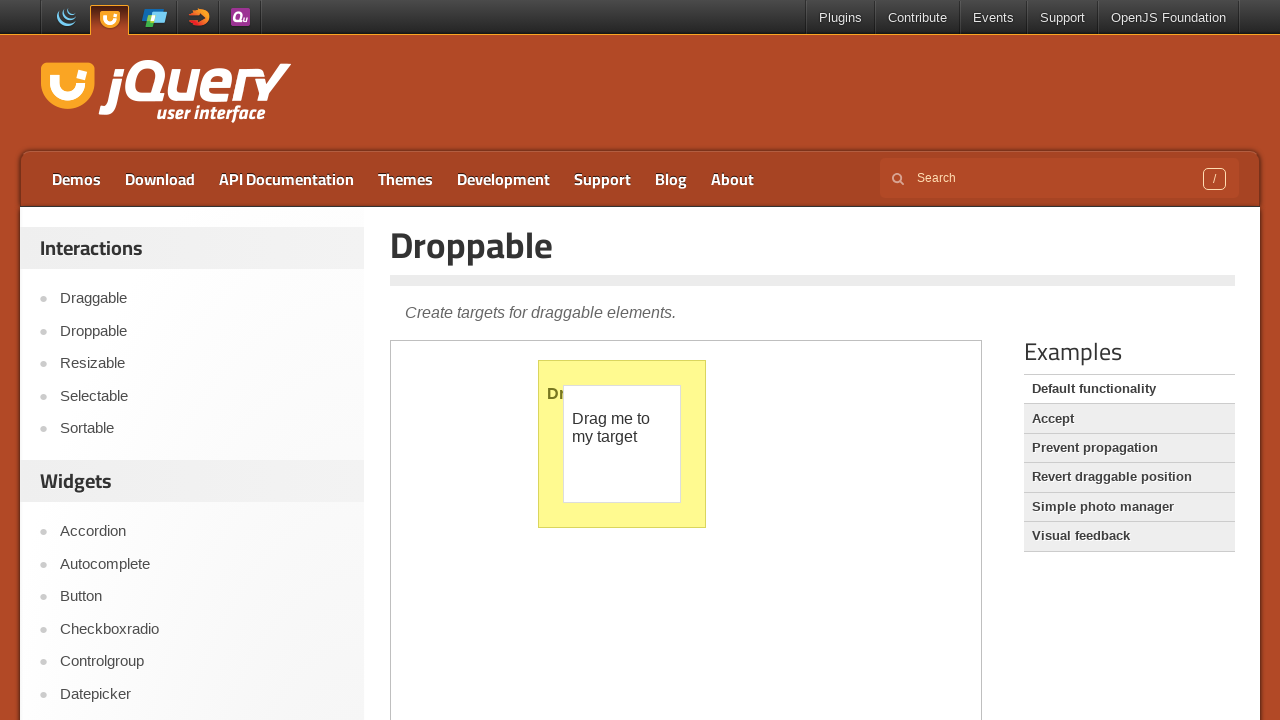

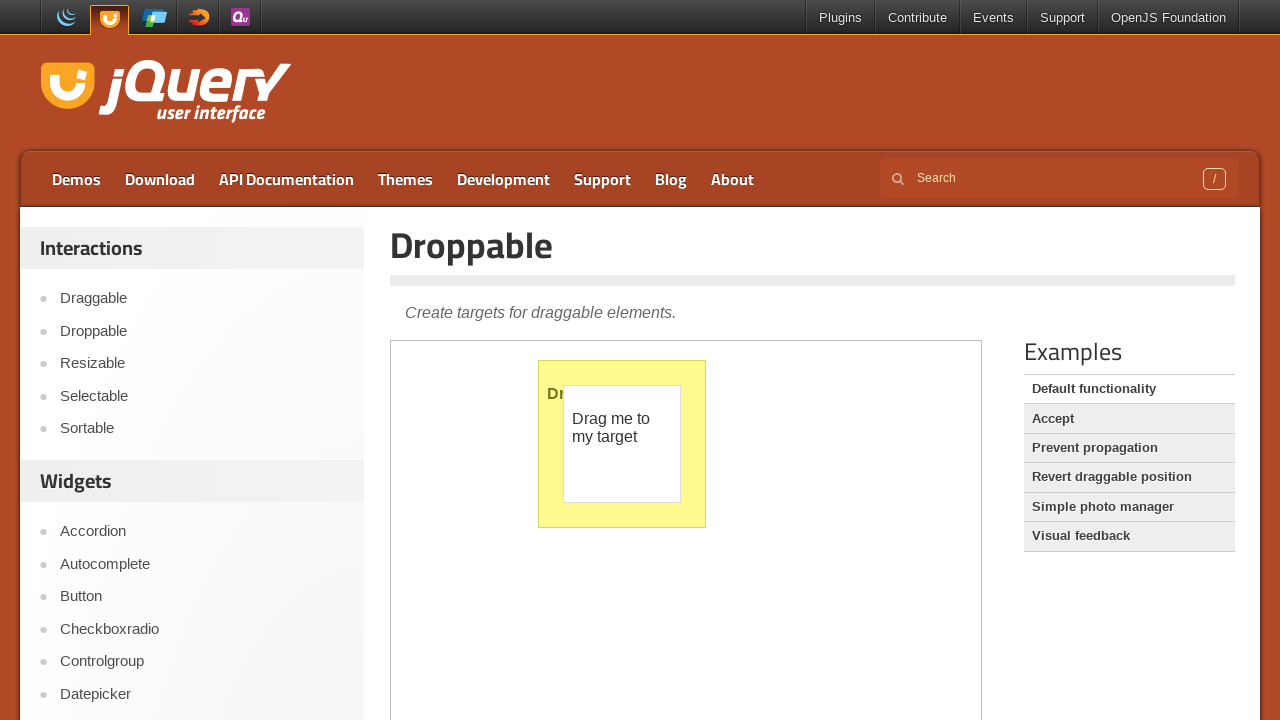